Tests file download functionality by clicking on a download link for an image file

Starting URL: https://the-internet.herokuapp.com/download

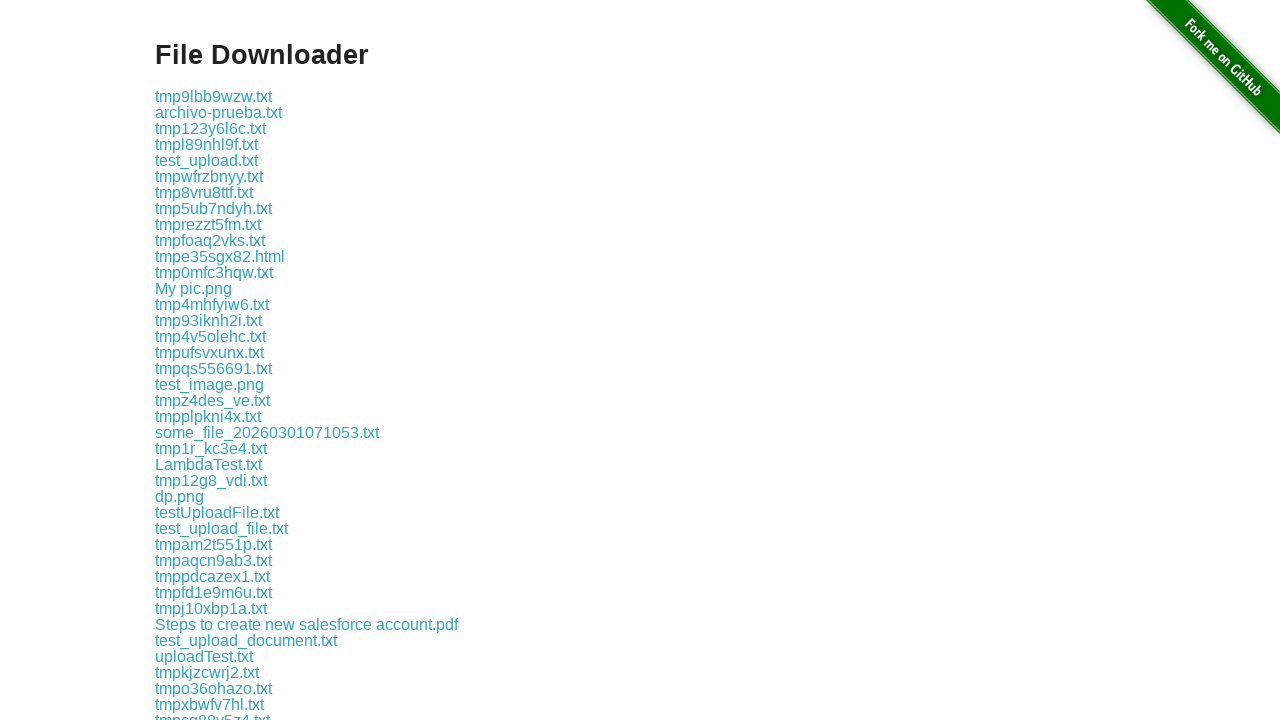

Clicked on download link for image.jpg file at (236, 360) on a:text('image.jpg')
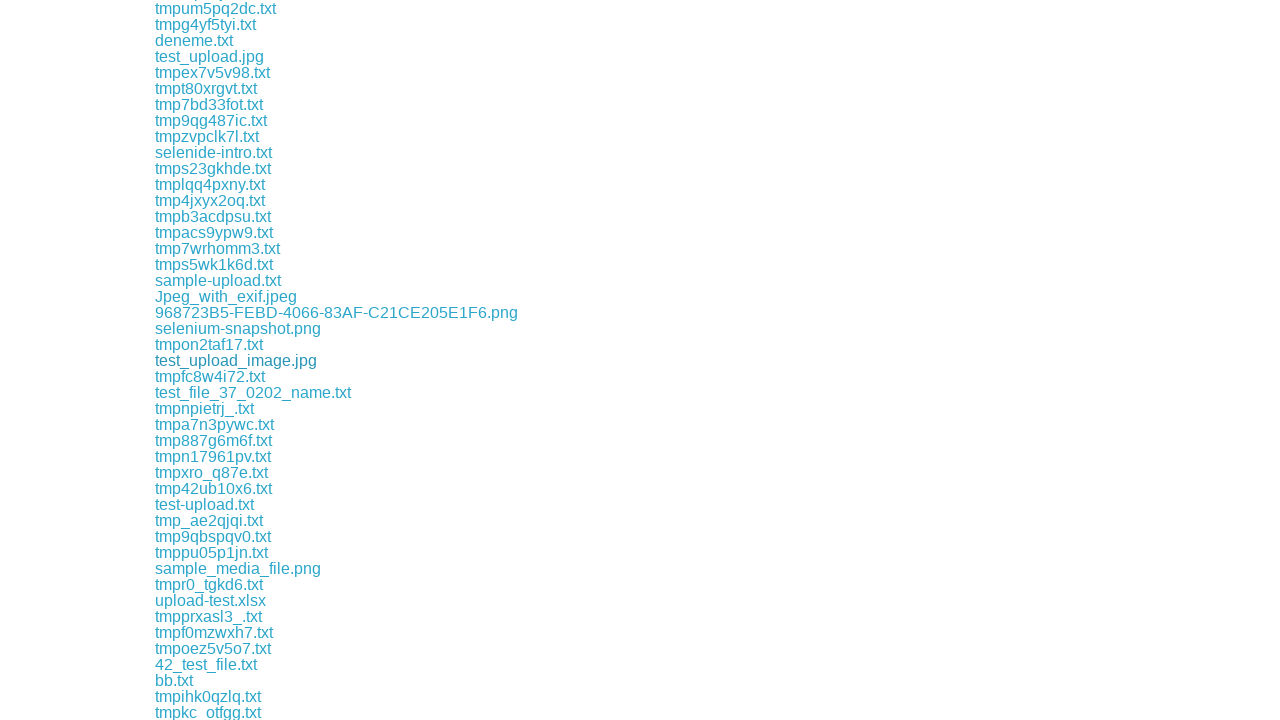

Waited 2 seconds for download to initiate
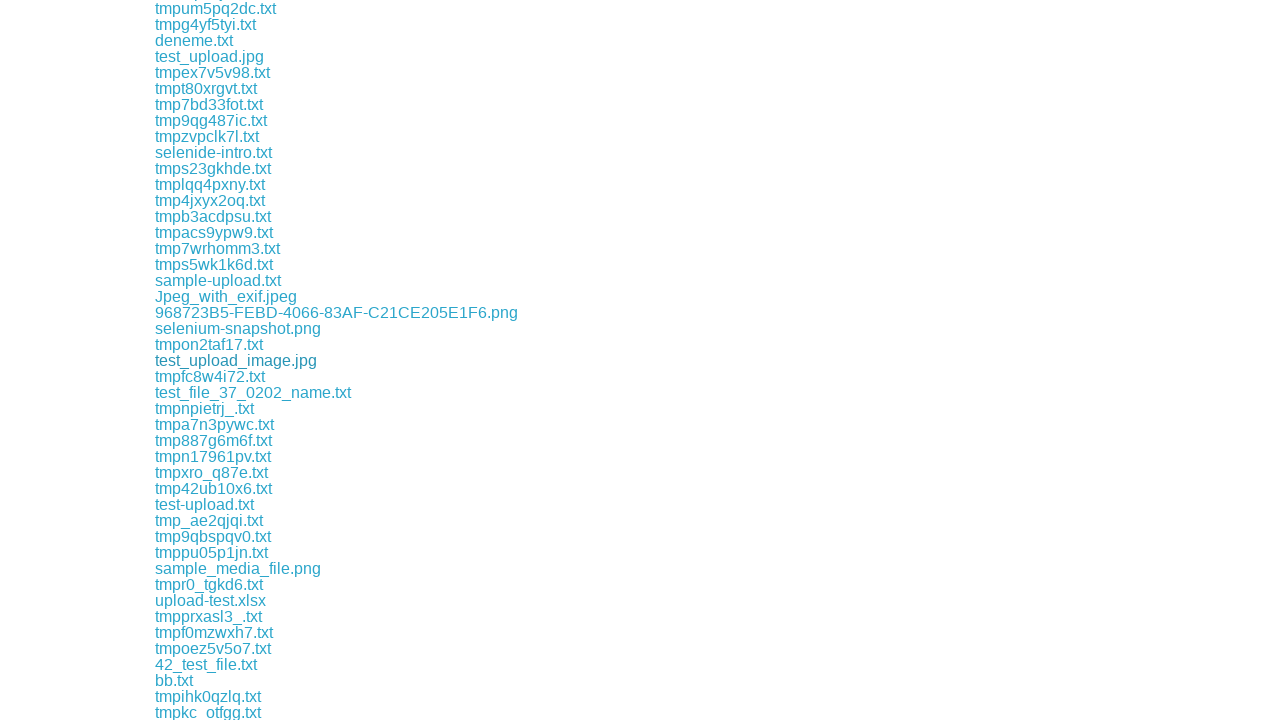

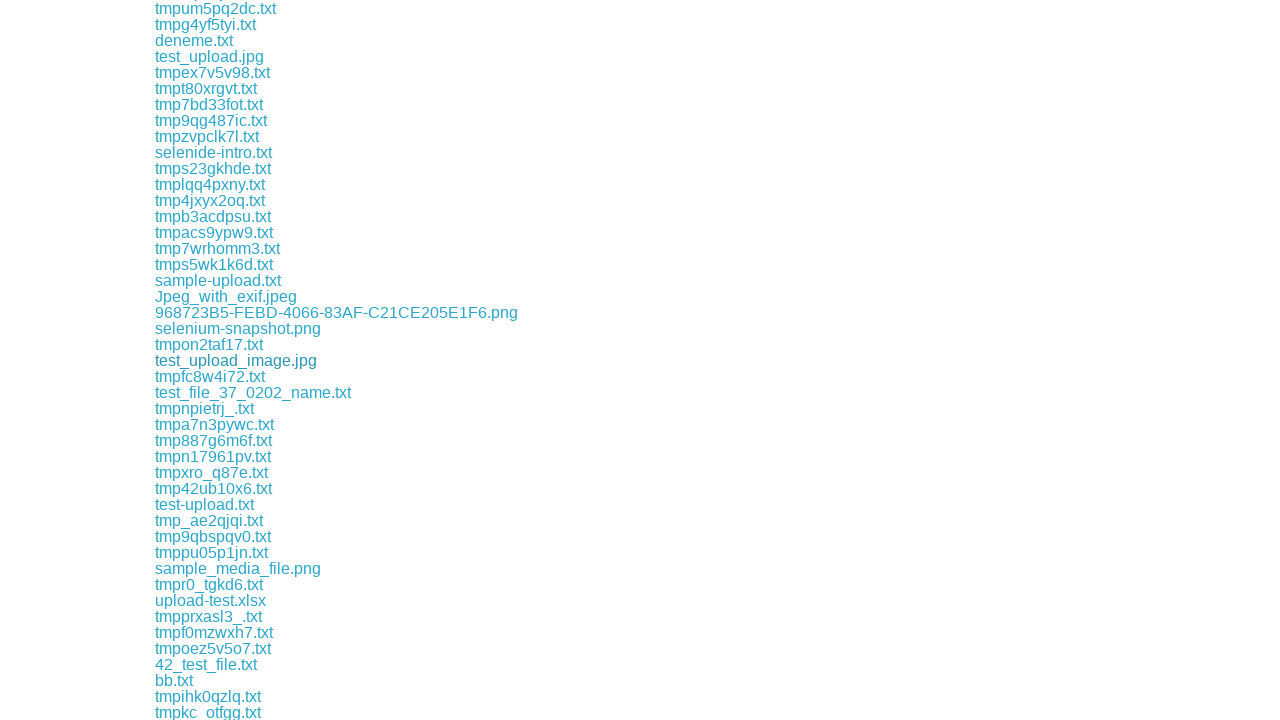